Tests clicking a prompt button, entering text in the prompt dialog, accepting it, and verifying the entered text appears in the result

Starting URL: https://demoqa.com/alerts

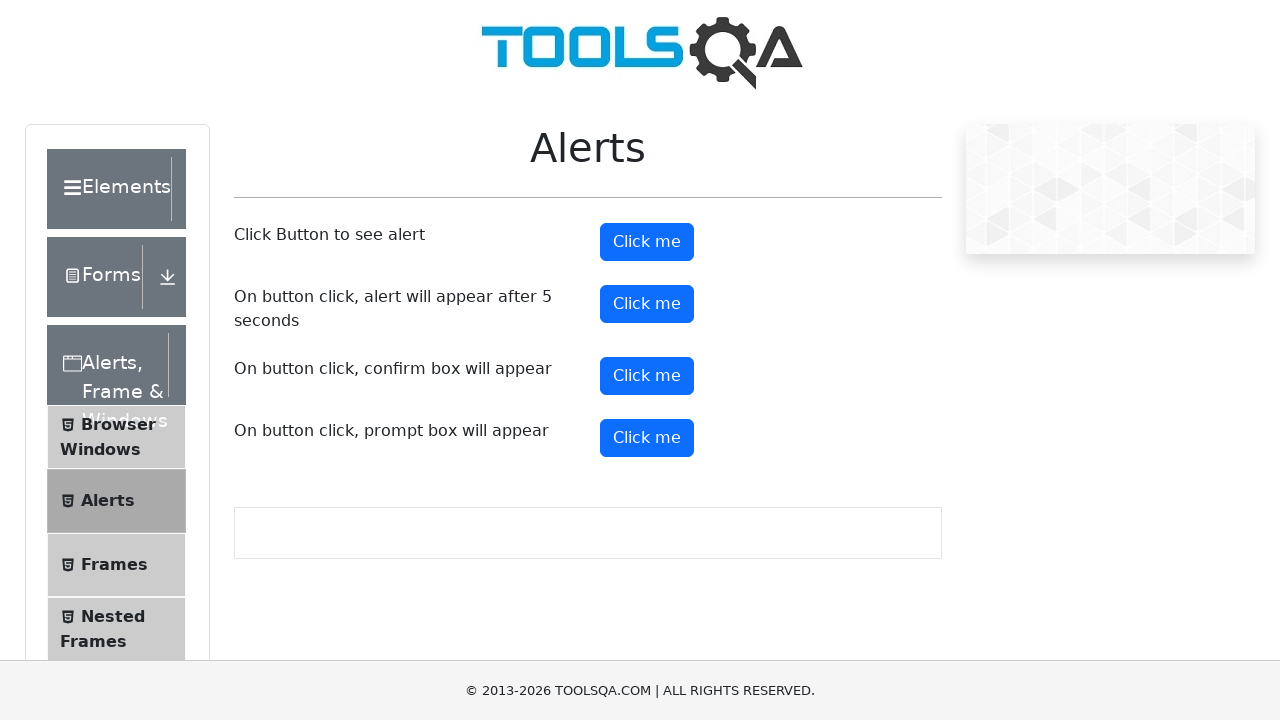

Set up dialog handler to accept prompt with text 'Hello Playwright'
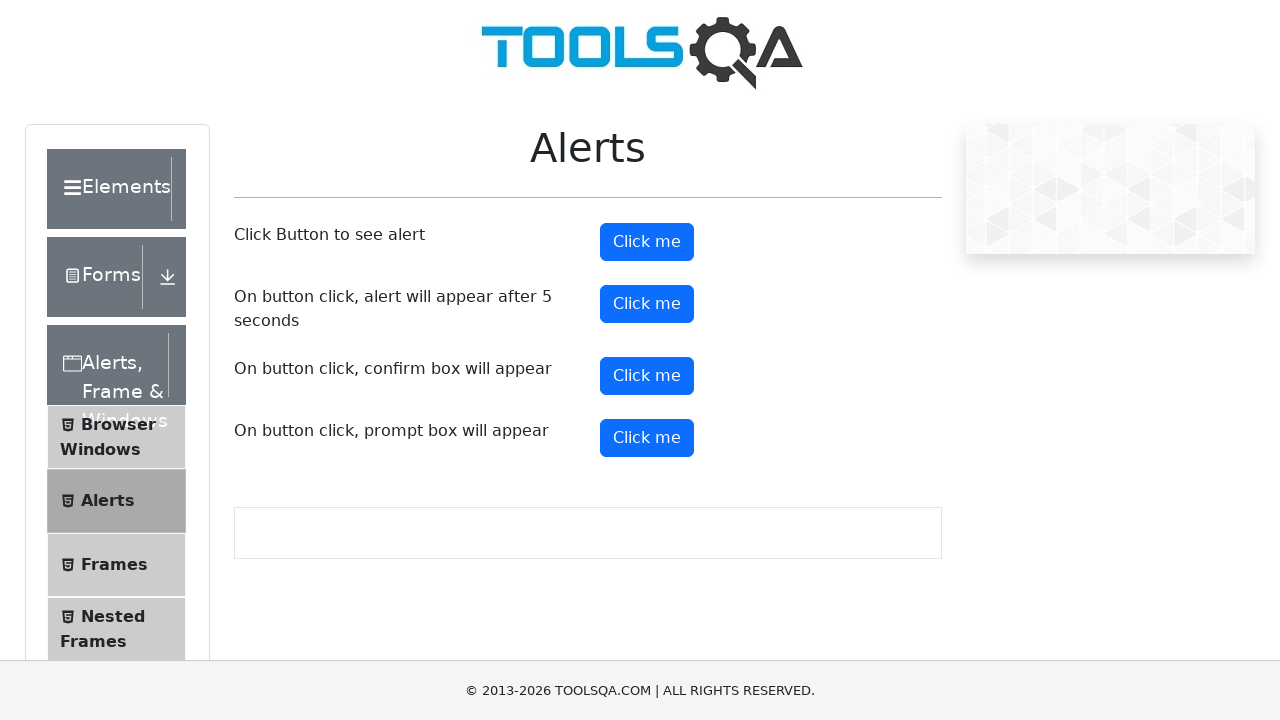

Clicked the prompt button at (647, 438) on #promtButton
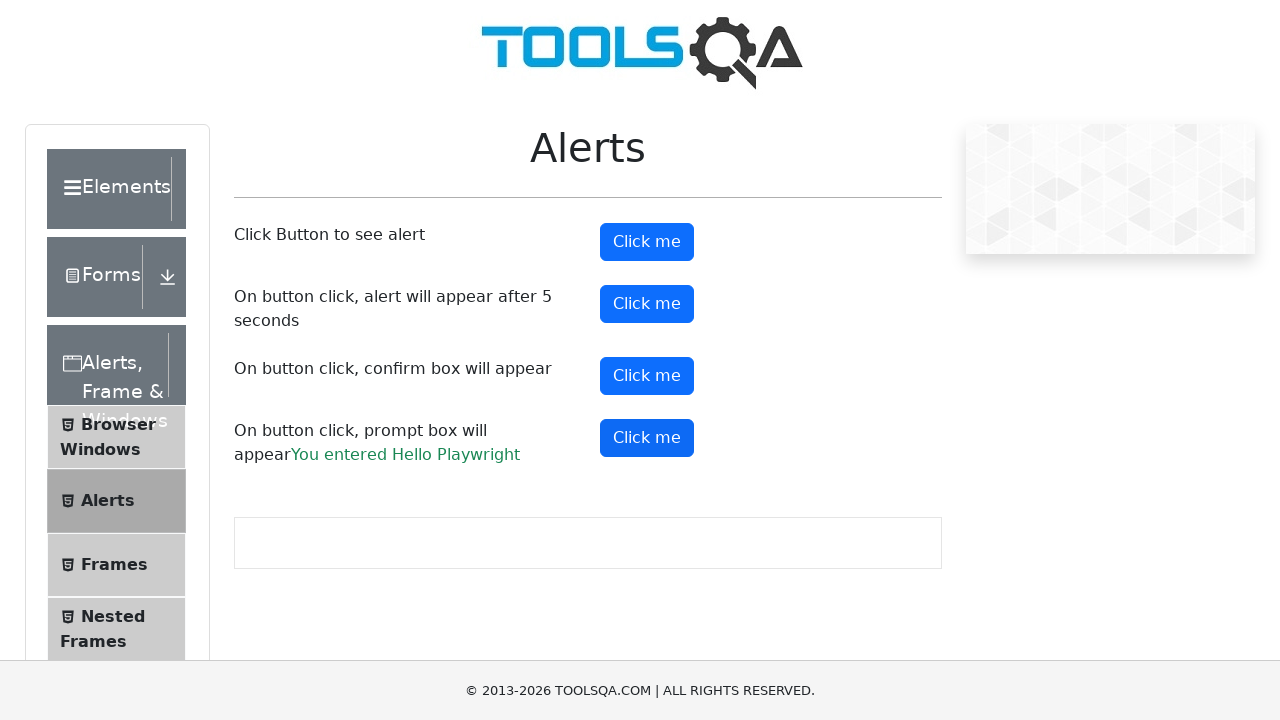

Prompt result element appeared on the page
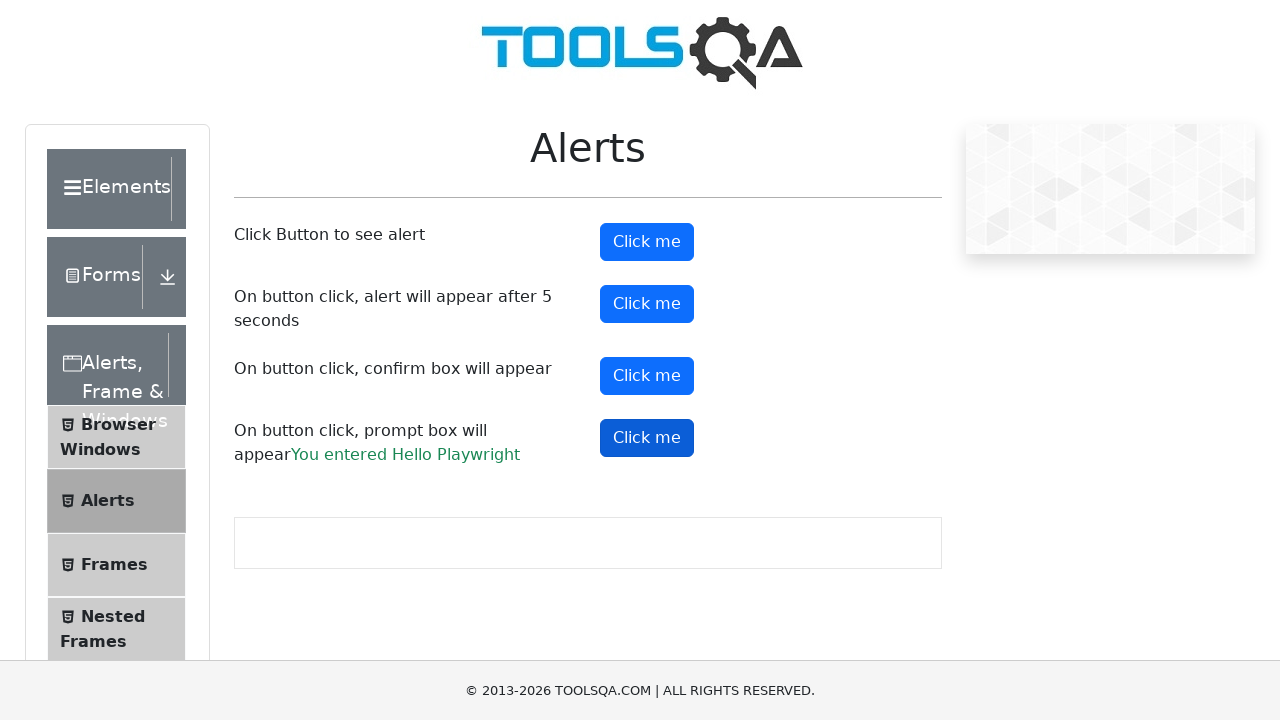

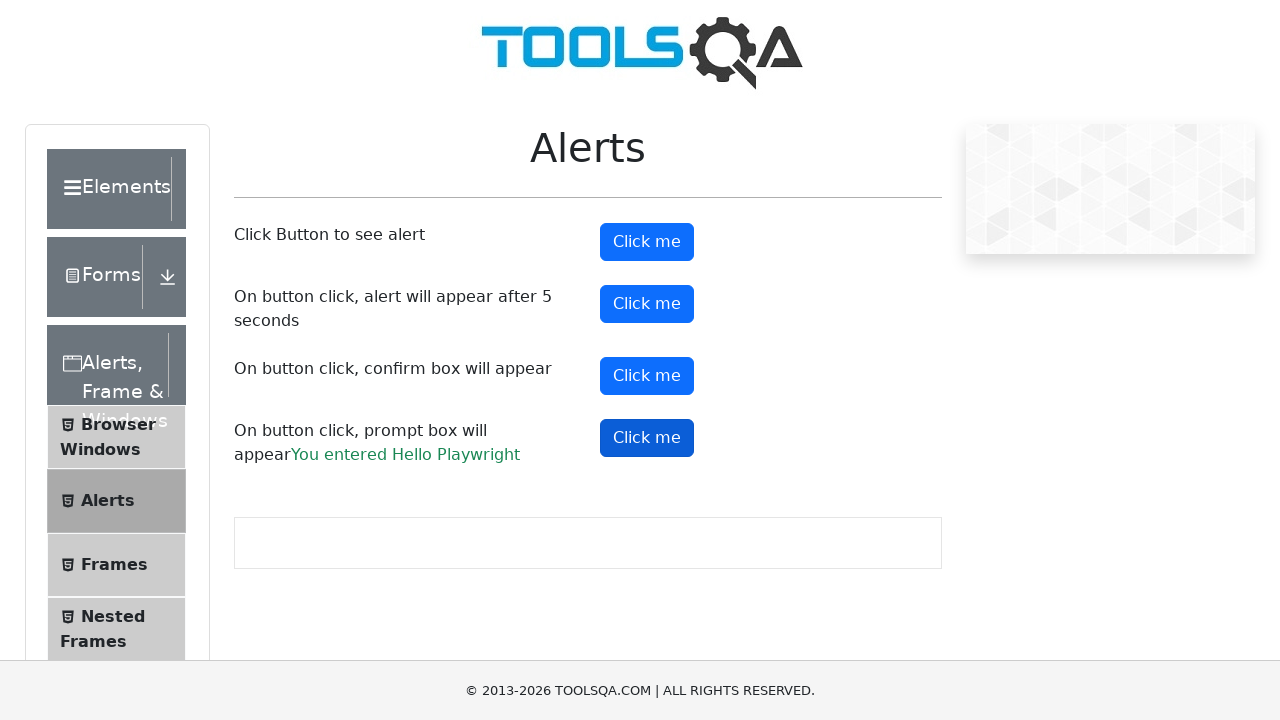